Tests handling of JavaScript prompt alert by clicking the prompt button, entering text, and accepting the dialog

Starting URL: https://the-internet.herokuapp.com/javascript_alerts

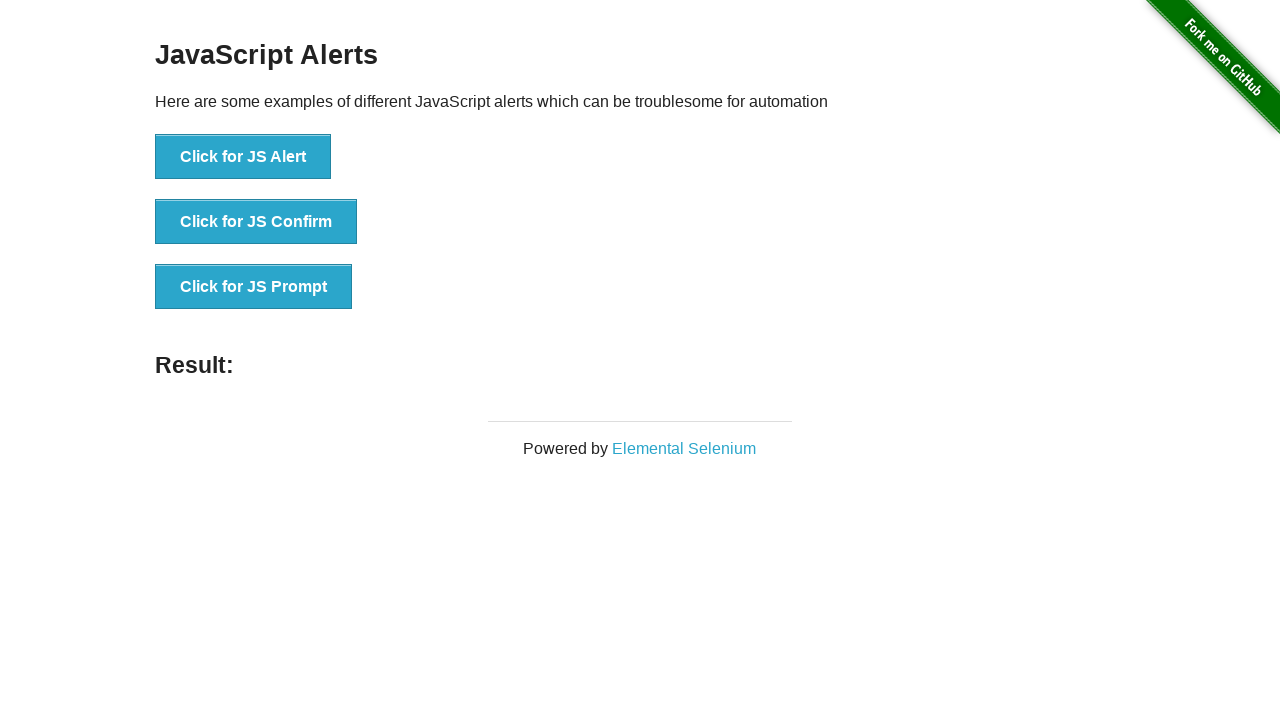

Set up dialog handler to accept prompt with text 'this alert text'
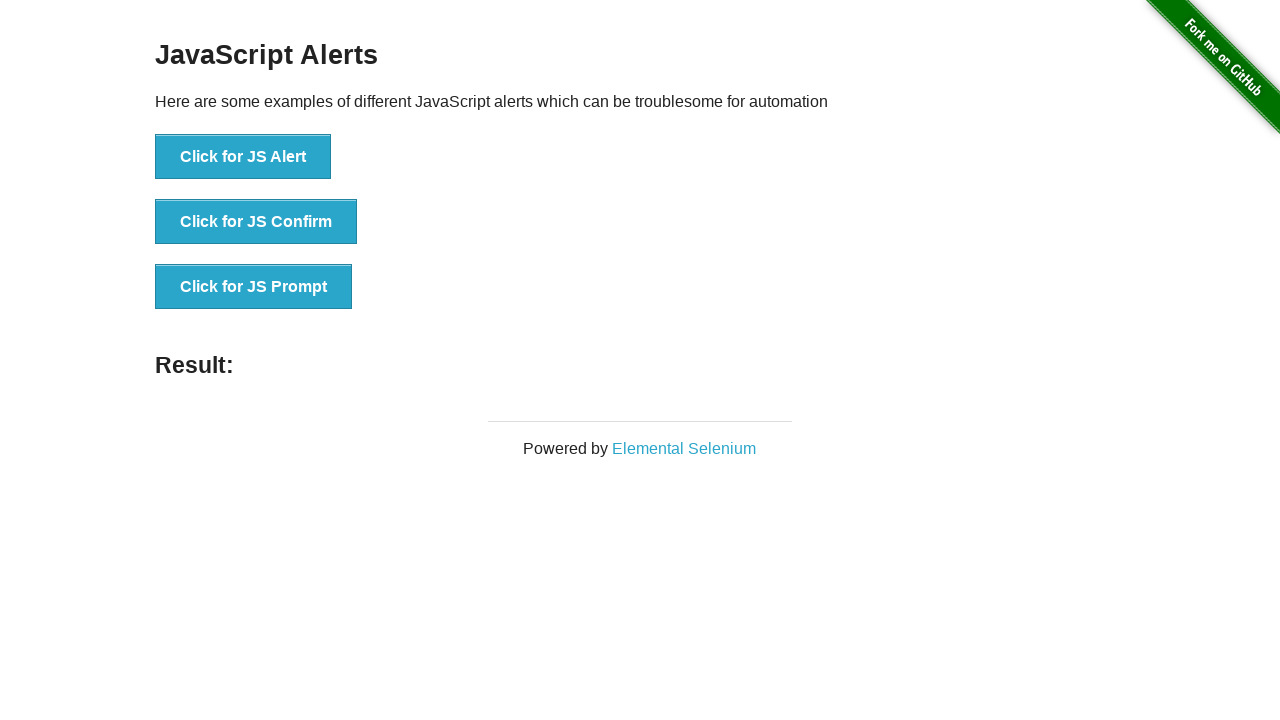

Clicked button to trigger JS Prompt dialog at (254, 287) on xpath=//button[text()='Click for JS Prompt']
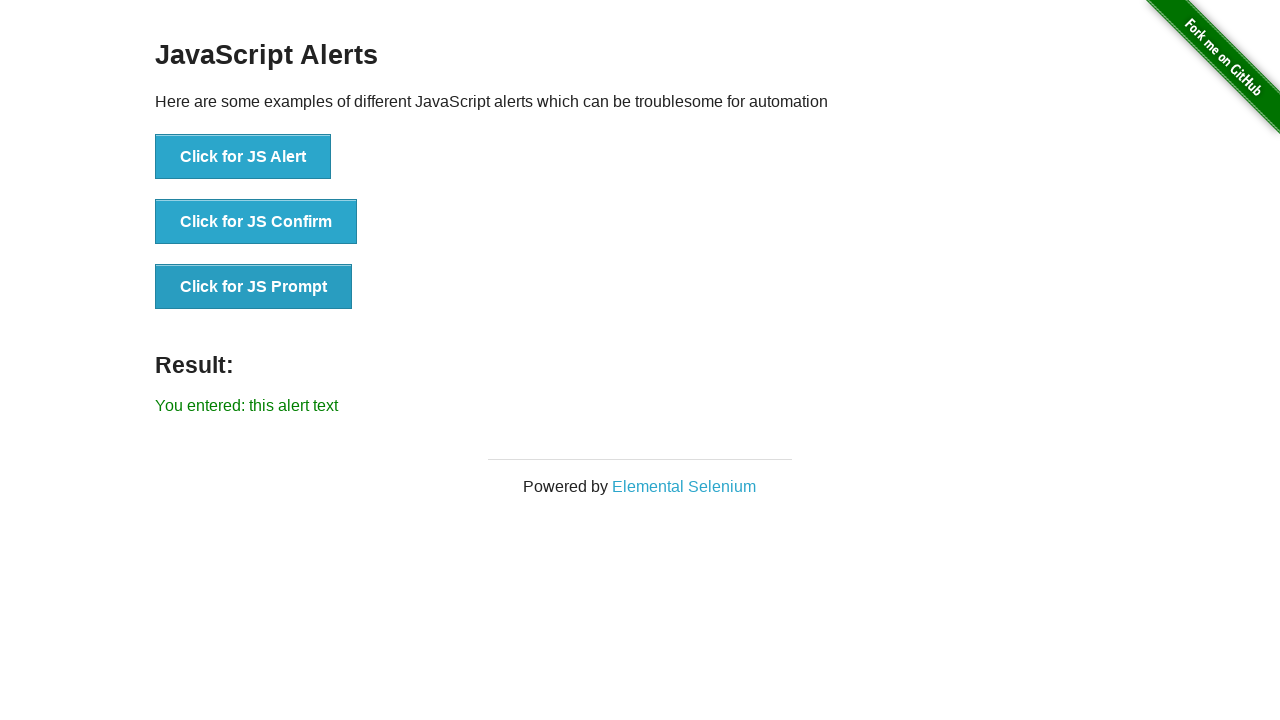

Prompt dialog was handled and result element appeared
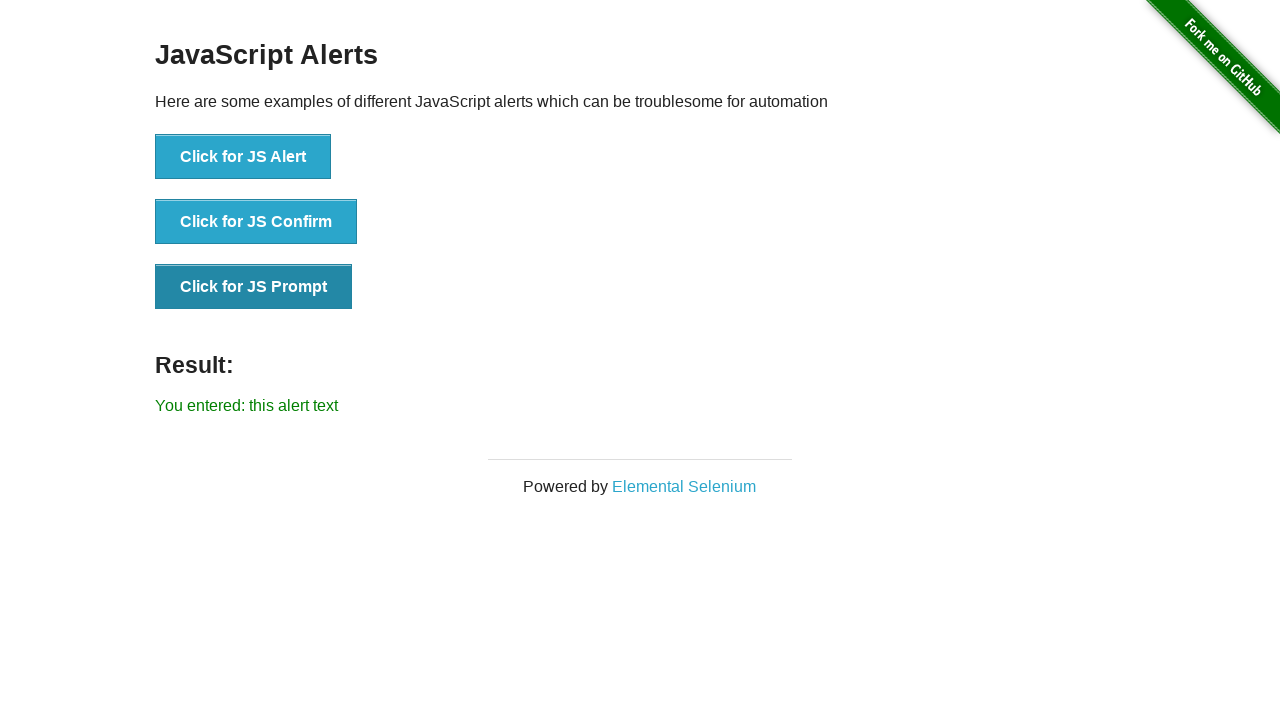

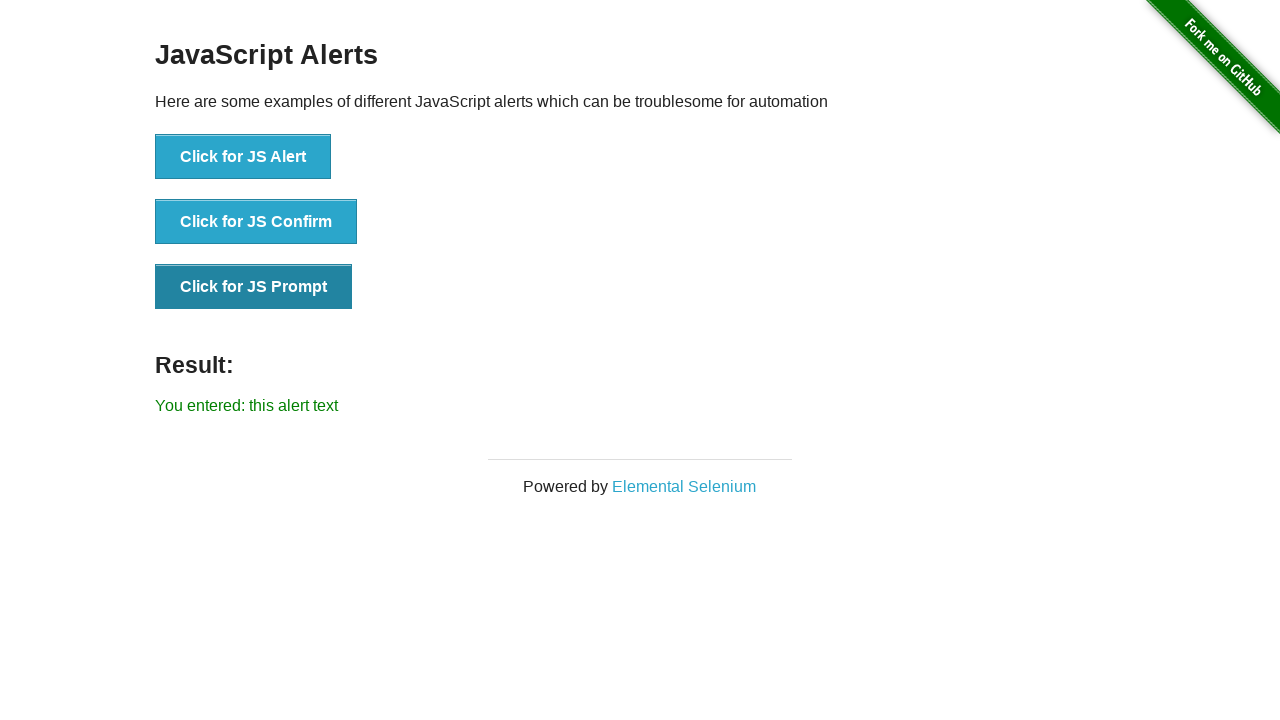